Tests dropdown selection without using Select class by clicking on a dropdown and selecting an option from a grouped list

Starting URL: https://demoqa.com/select-menu

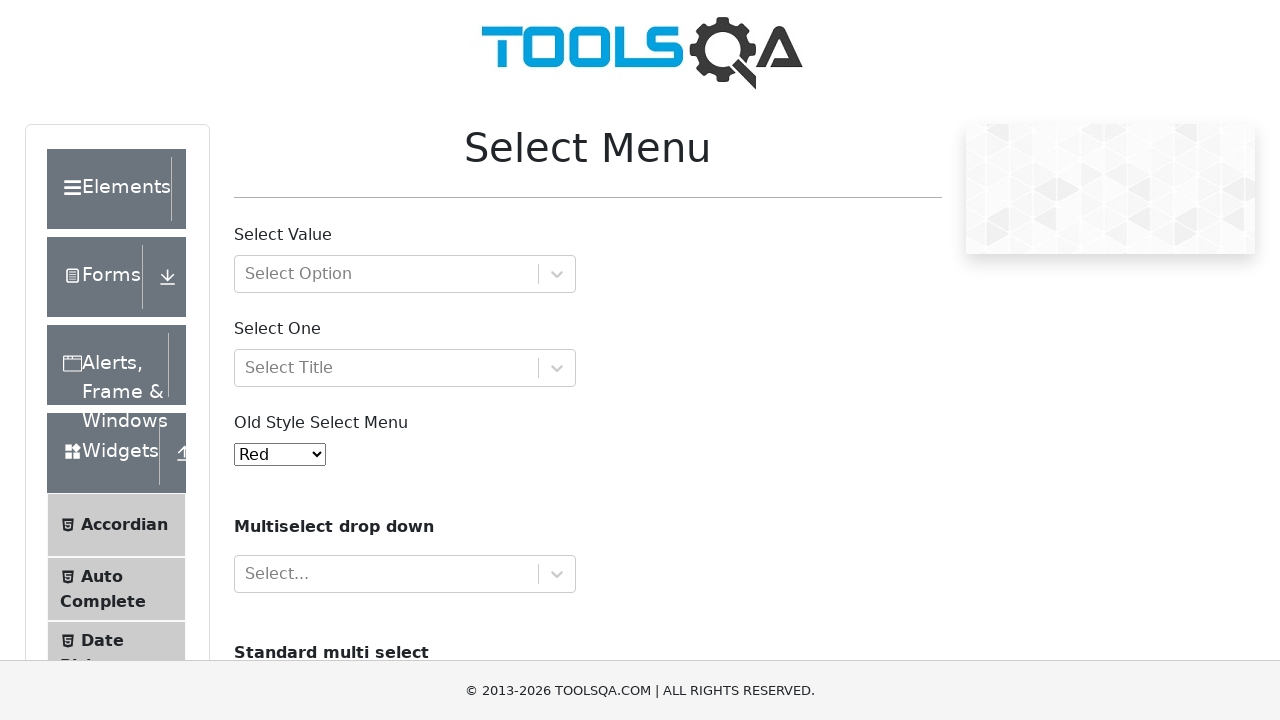

Clicked on dropdown with option groups at (405, 274) on #withOptGroup
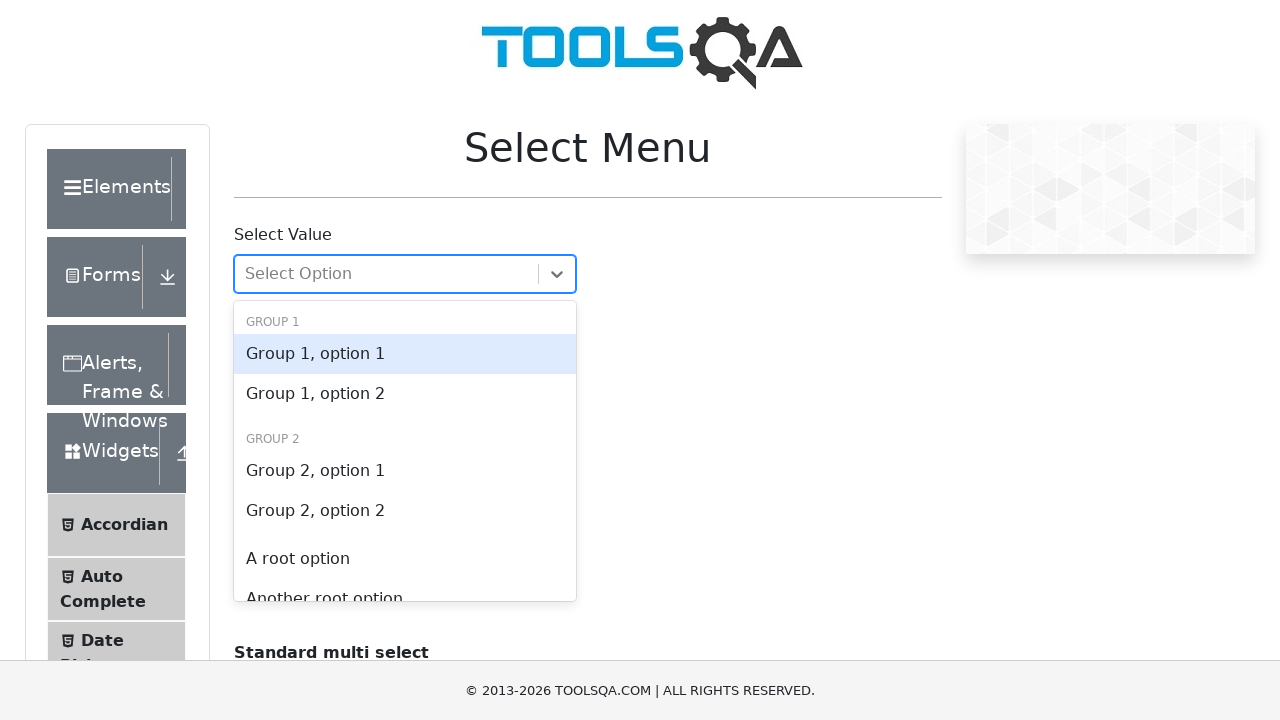

Selected 'Group 2, option 1' from the grouped dropdown list at (405, 471) on xpath=//*[contains(text(),'Group 2, option 1')]
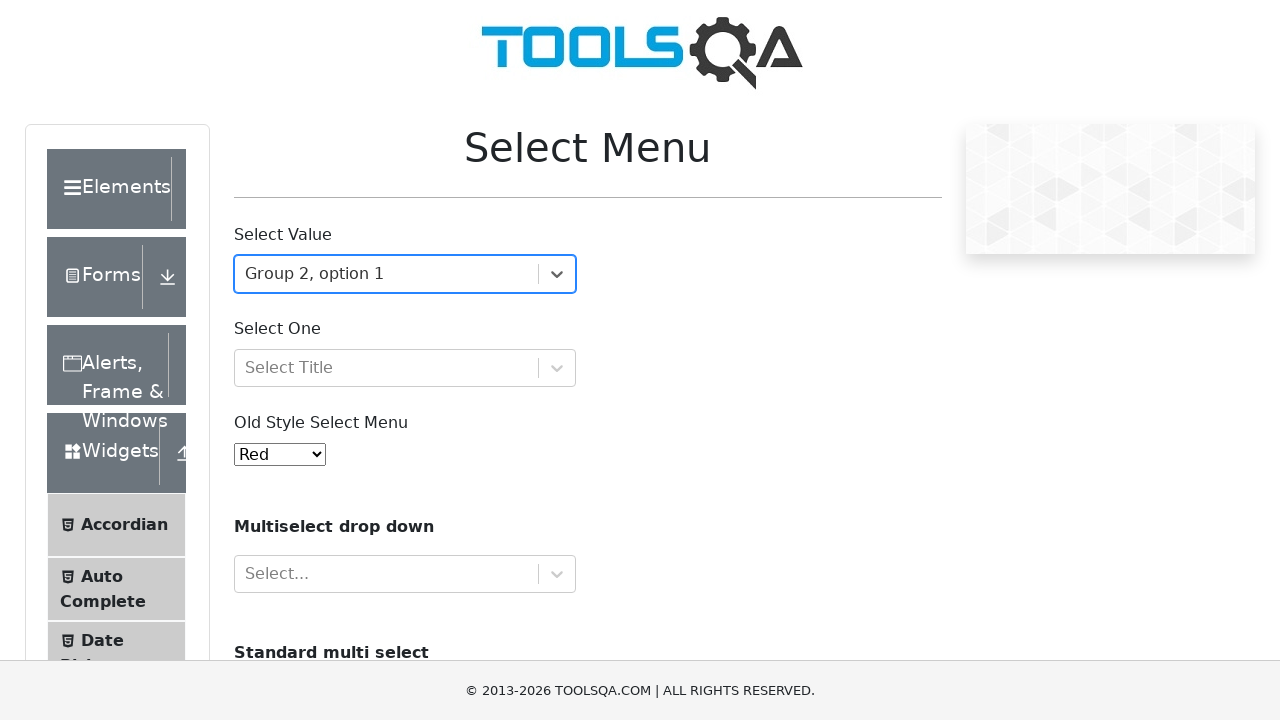

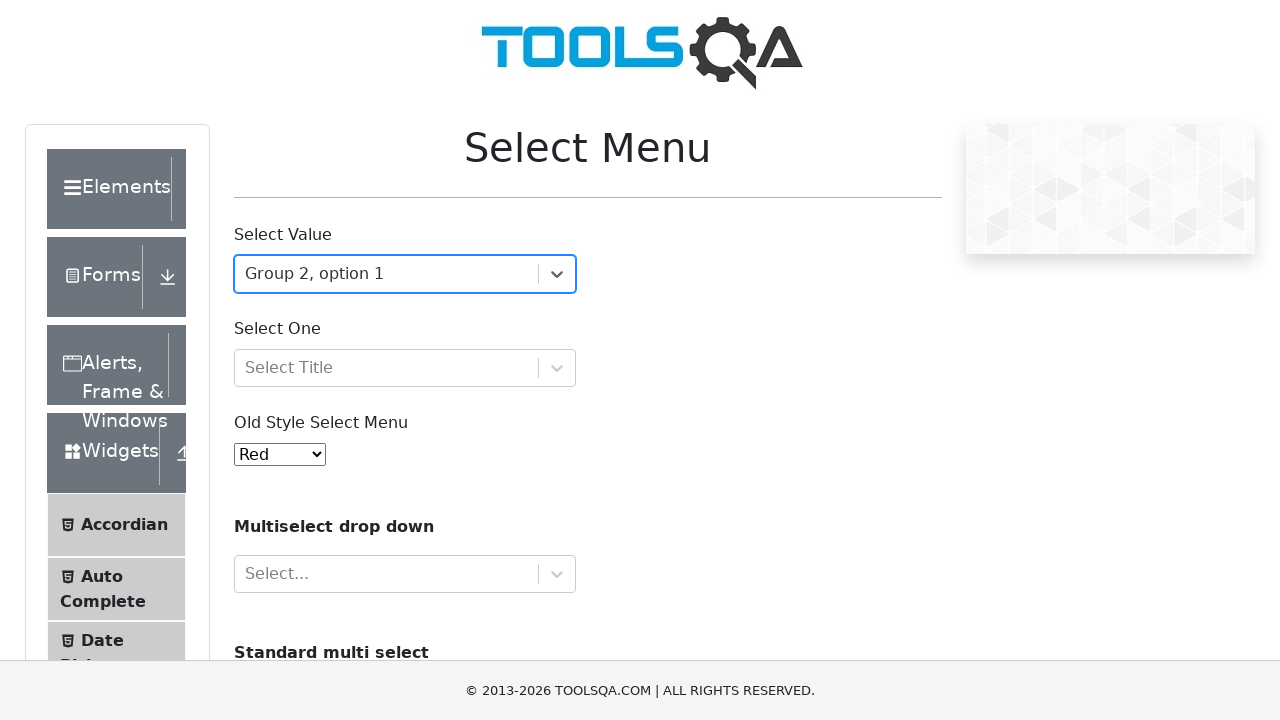